Tests the account registration form on LambdaTest e-commerce playground by filling in personal details (name, email, phone), password fields, subscribing to newsletter, agreeing to terms, and submitting the form.

Starting URL: https://ecommerce-playground.lambdatest.io/index.php?route=account/register

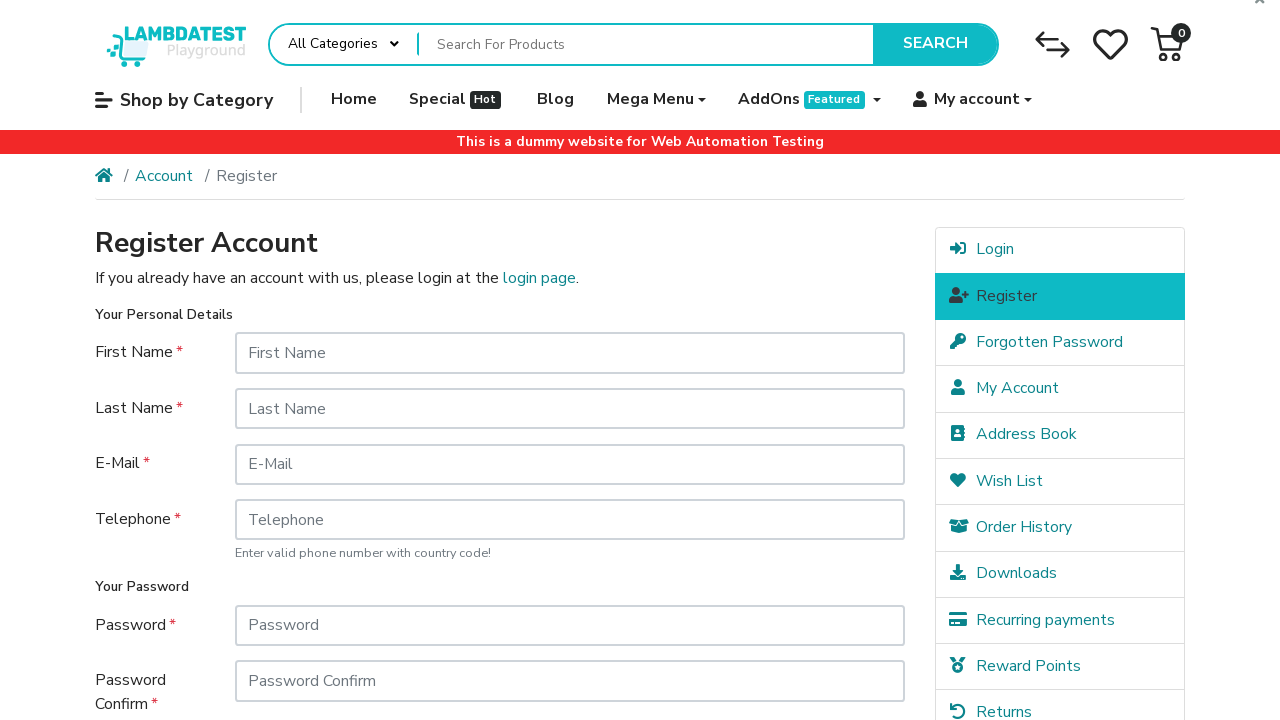

Filled first name field with 'Jennifer' on #input-firstname
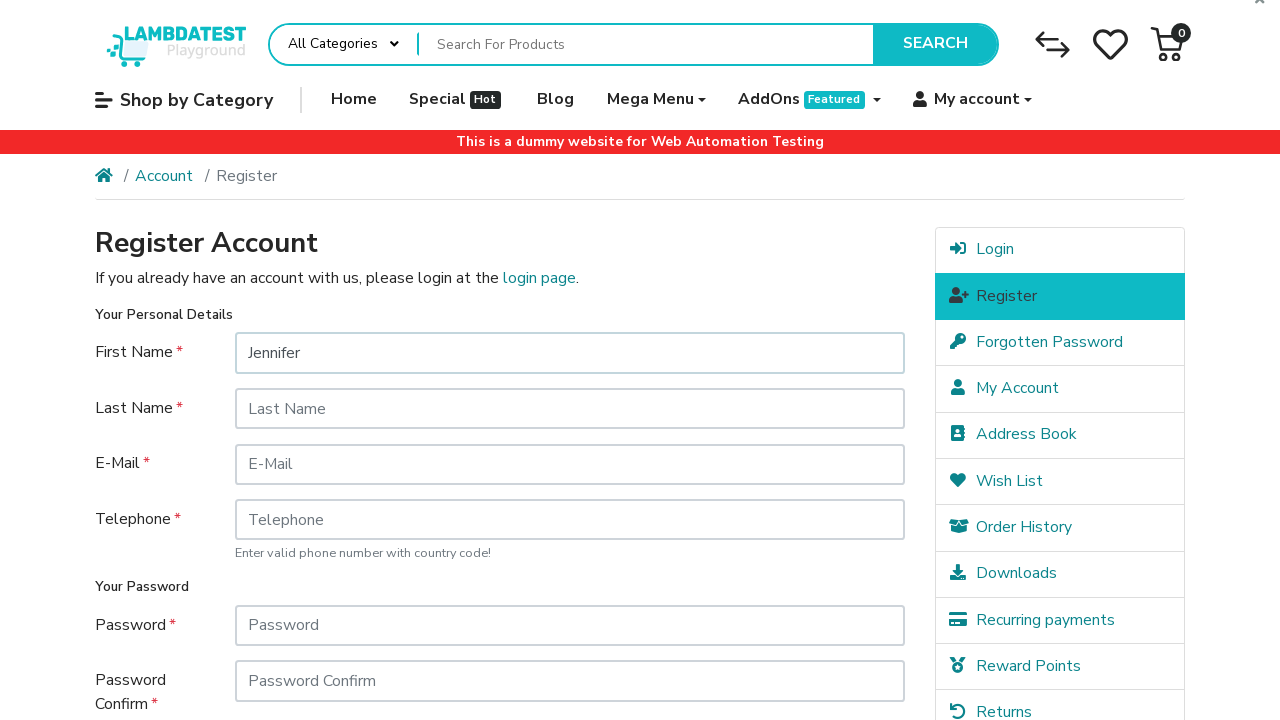

Filled last name field with 'Martinez' on #input-lastname
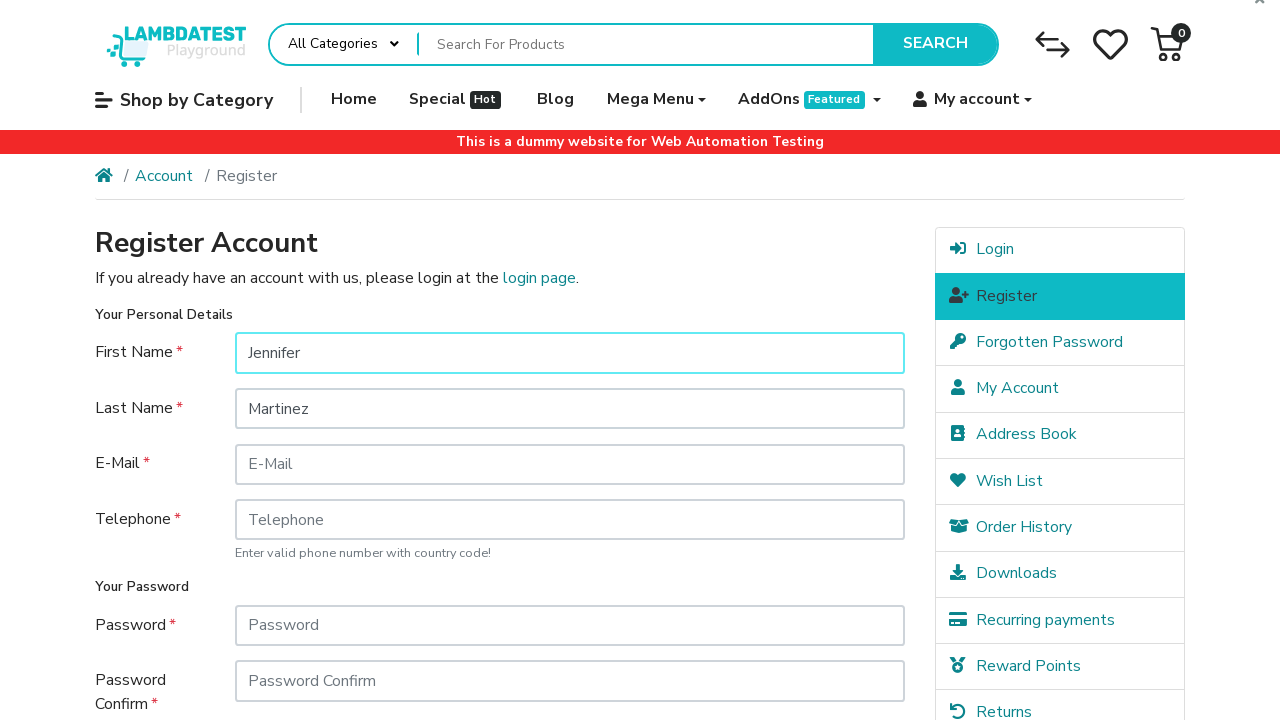

Filled email field with 'testuser+8847@example.com' on #input-email
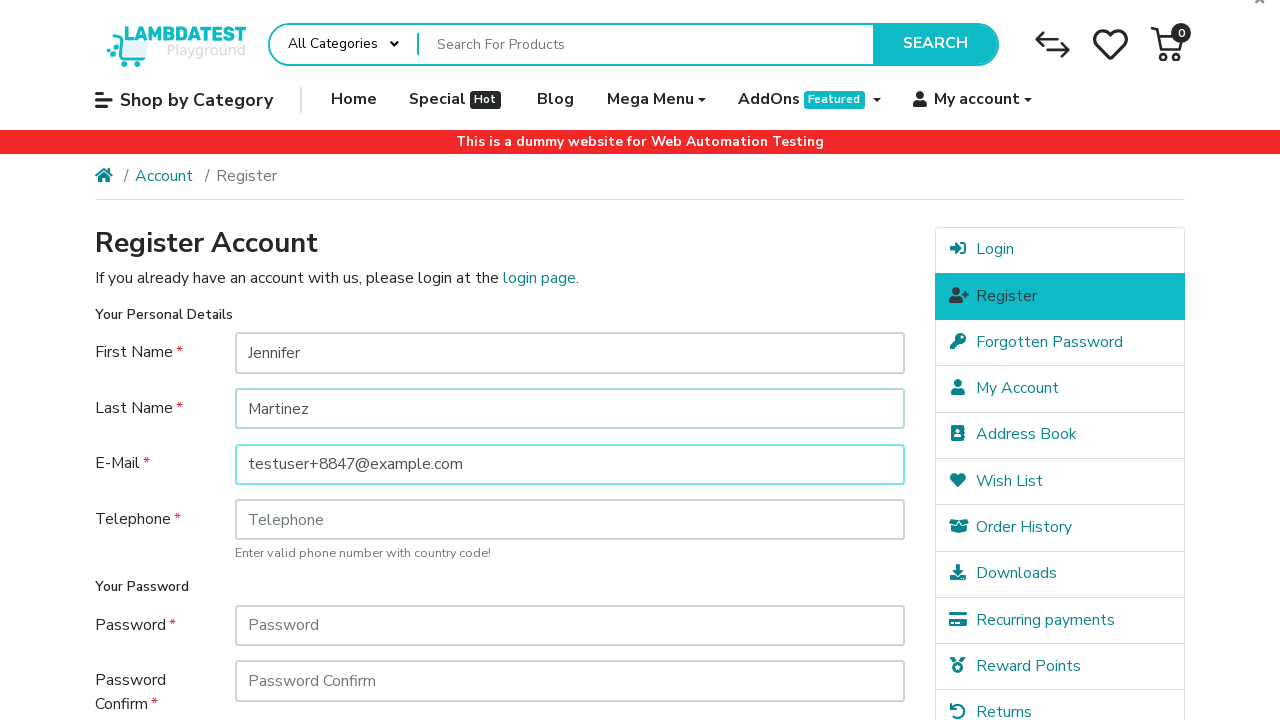

Filled telephone field with '+14155557892' on #input-telephone
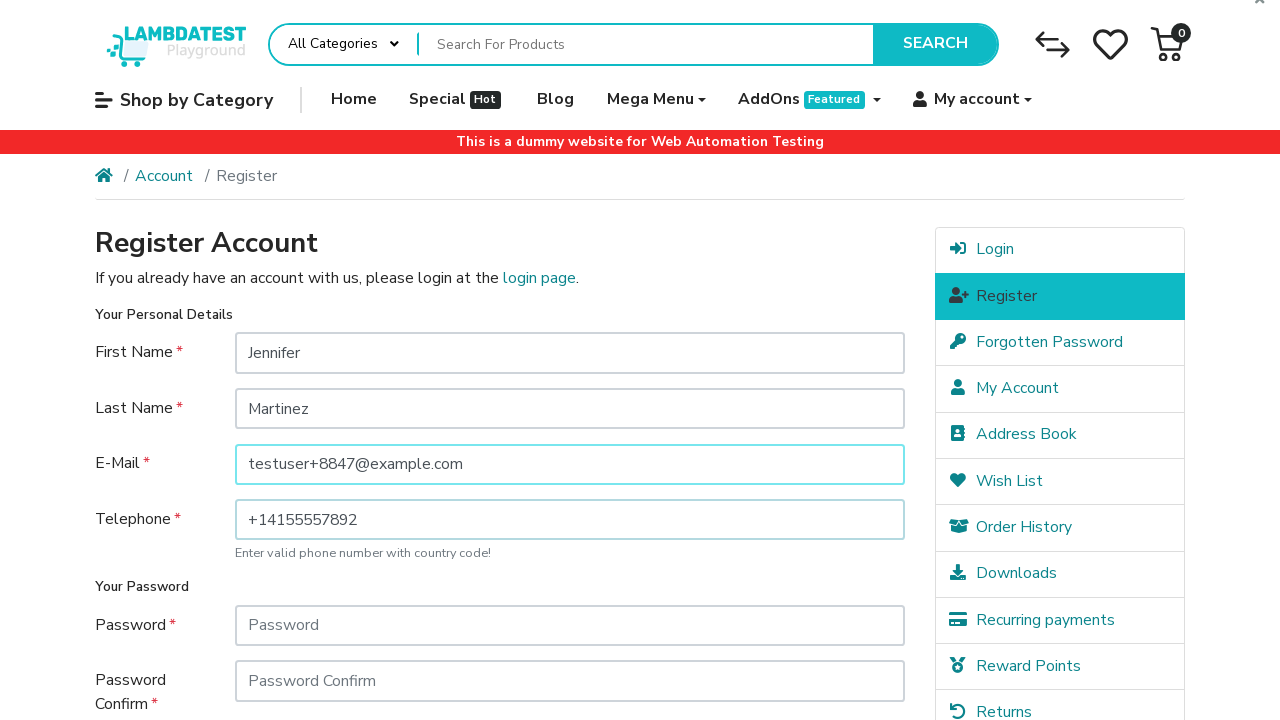

Filled password field with 'SecurePass789' on #input-password
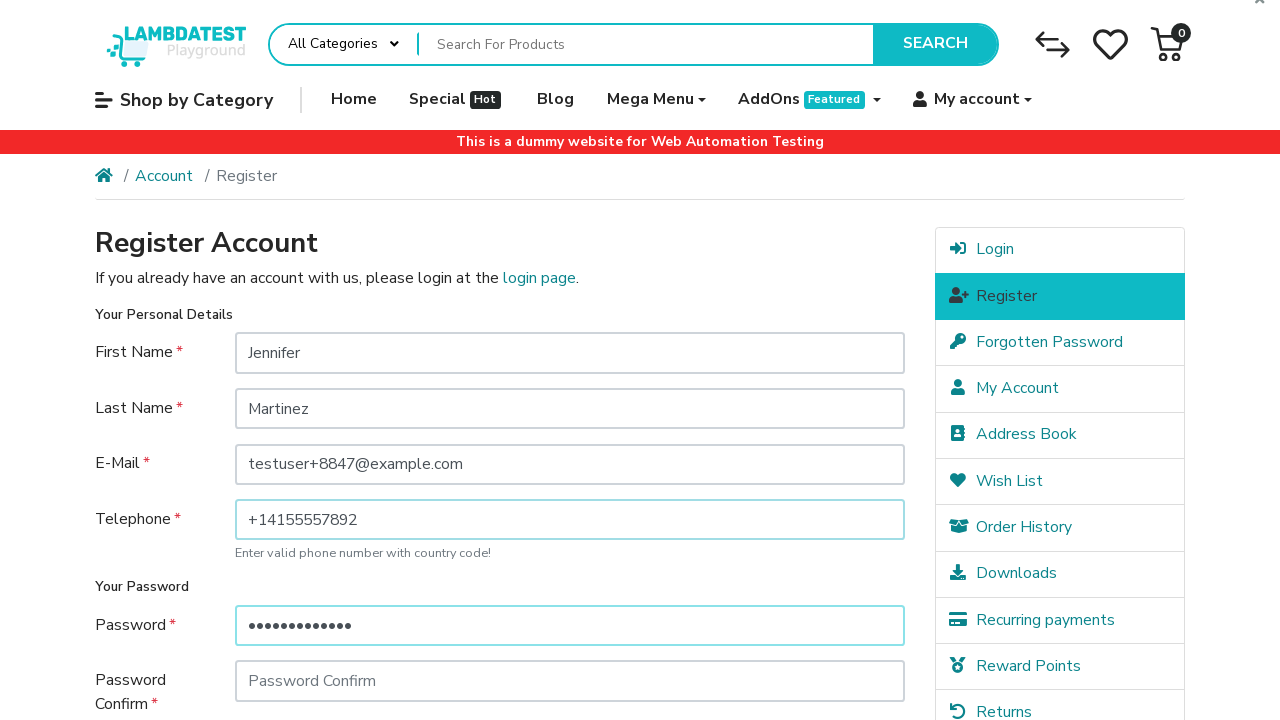

Filled password confirmation field with 'SecurePass789' on #input-confirm
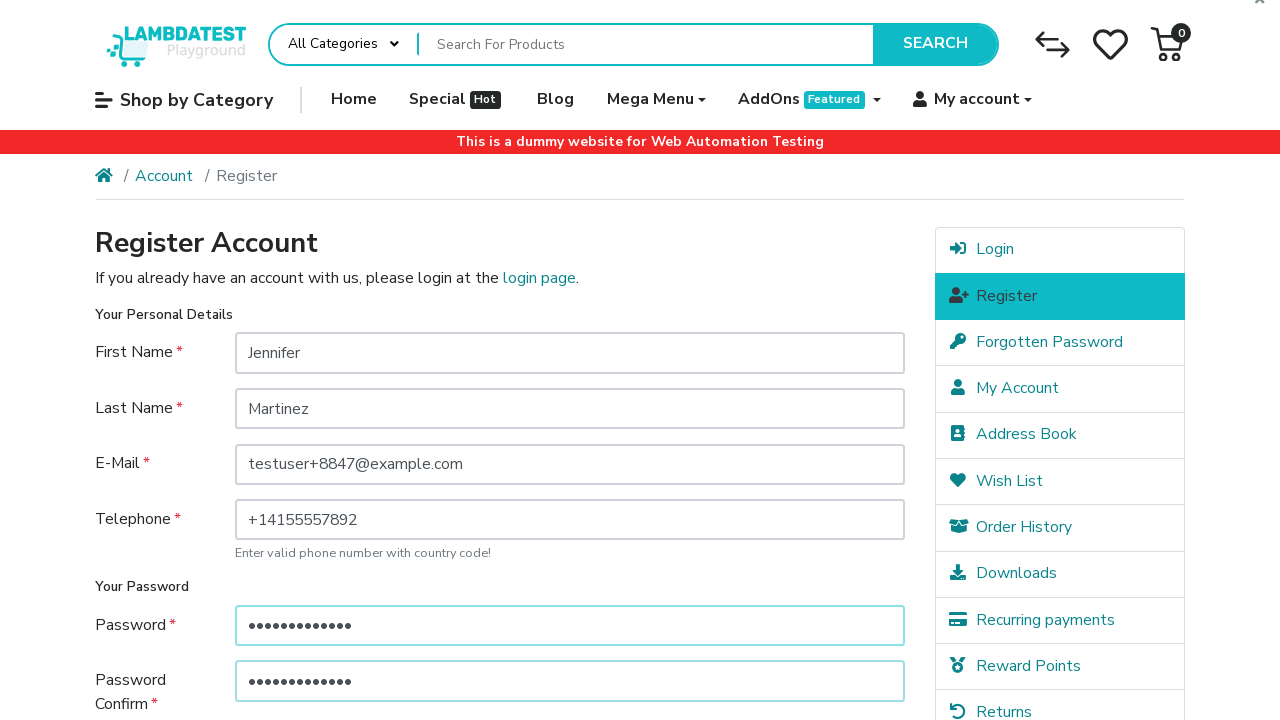

Clicked newsletter subscription (Yes) option at (274, 514) on label[for='input-newsletter-yes']
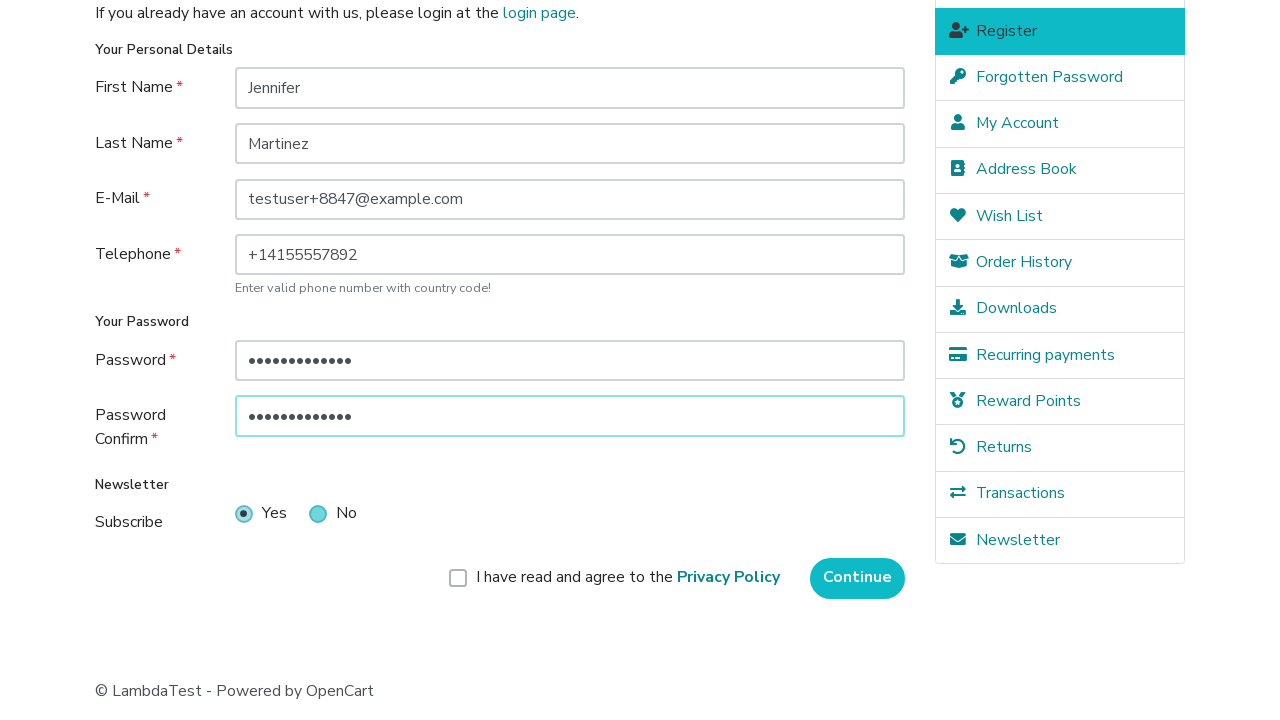

Clicked agree to terms and conditions checkbox at (628, 578) on label[for='input-agree']
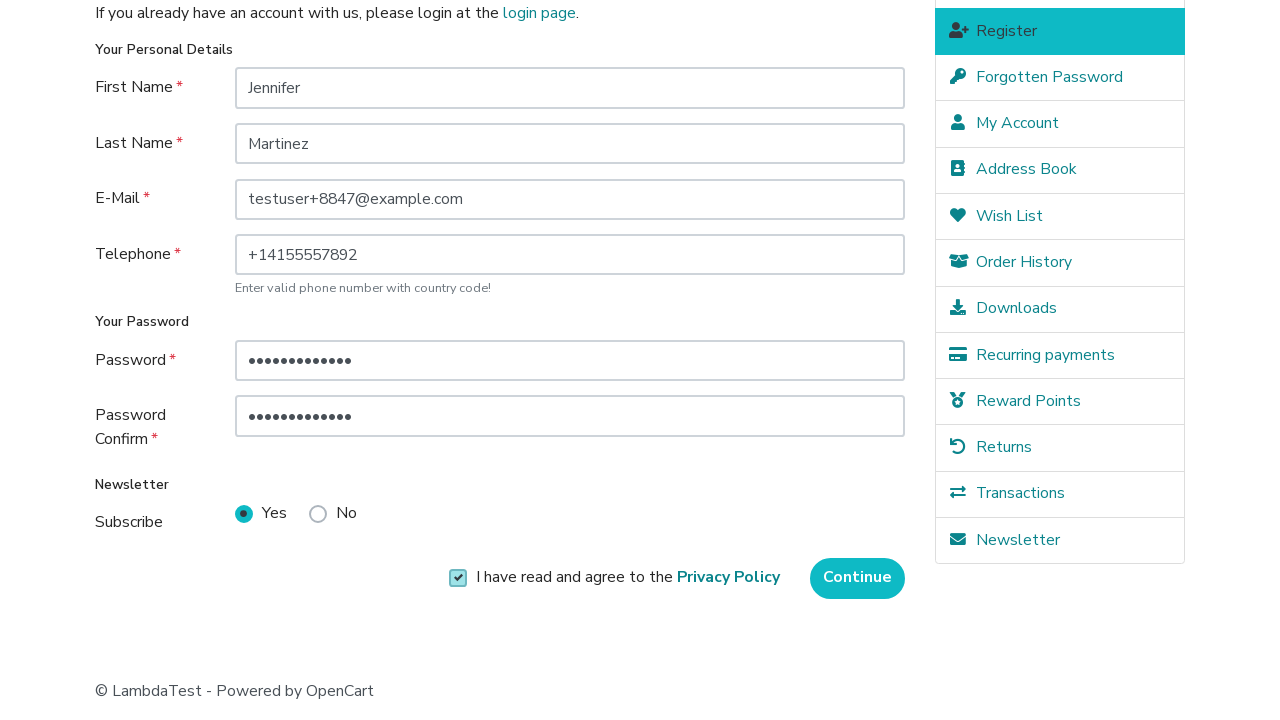

Clicked Continue button to submit registration form at (858, 578) on input[value='Continue']
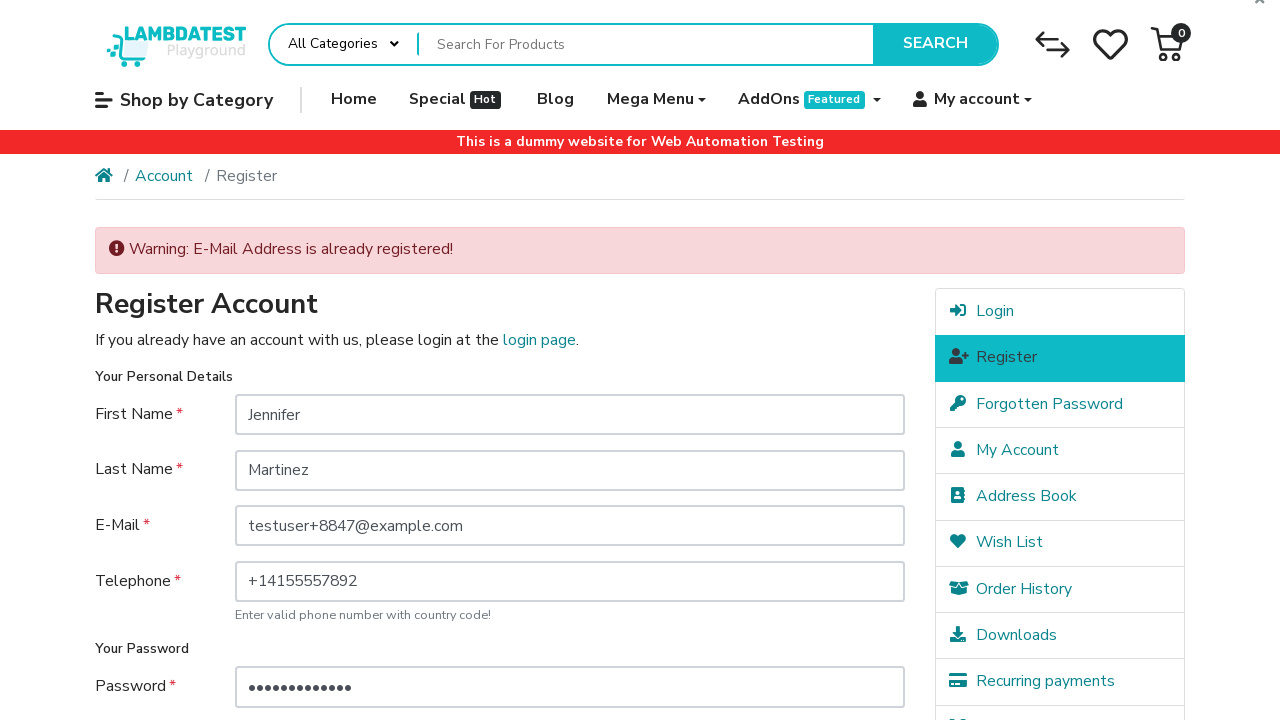

Waited for registration success page to load (networkidle)
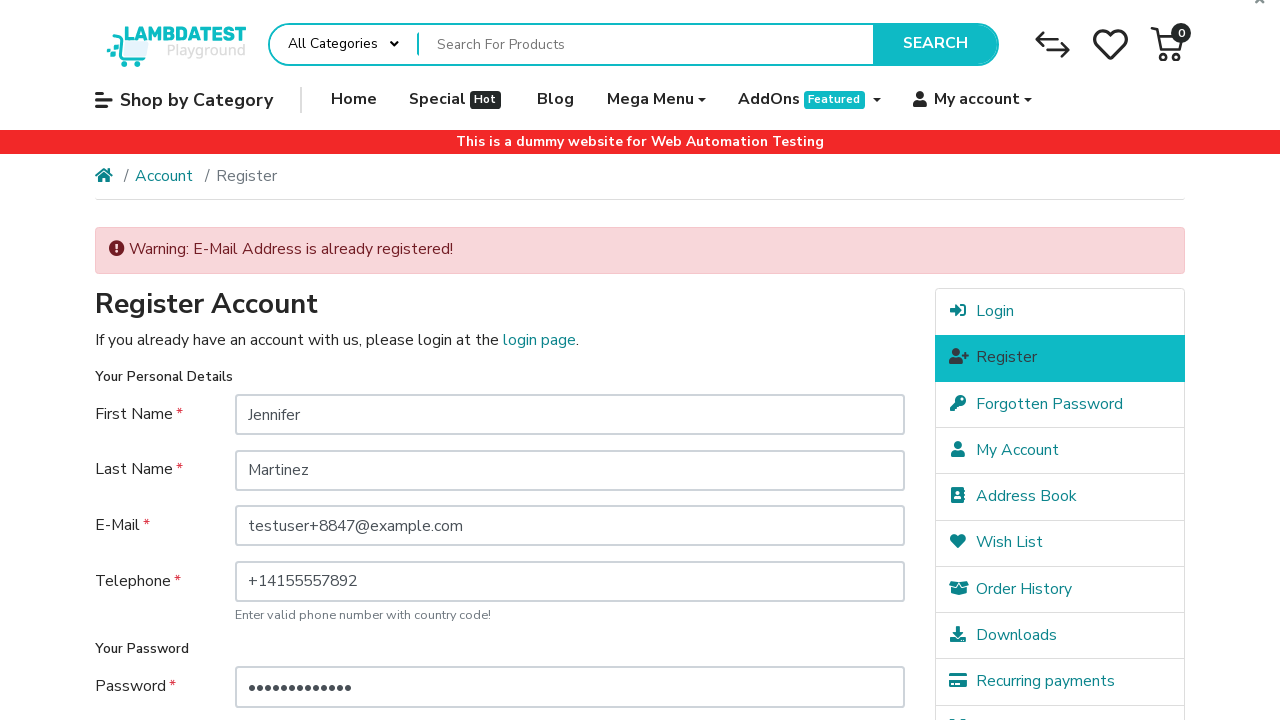

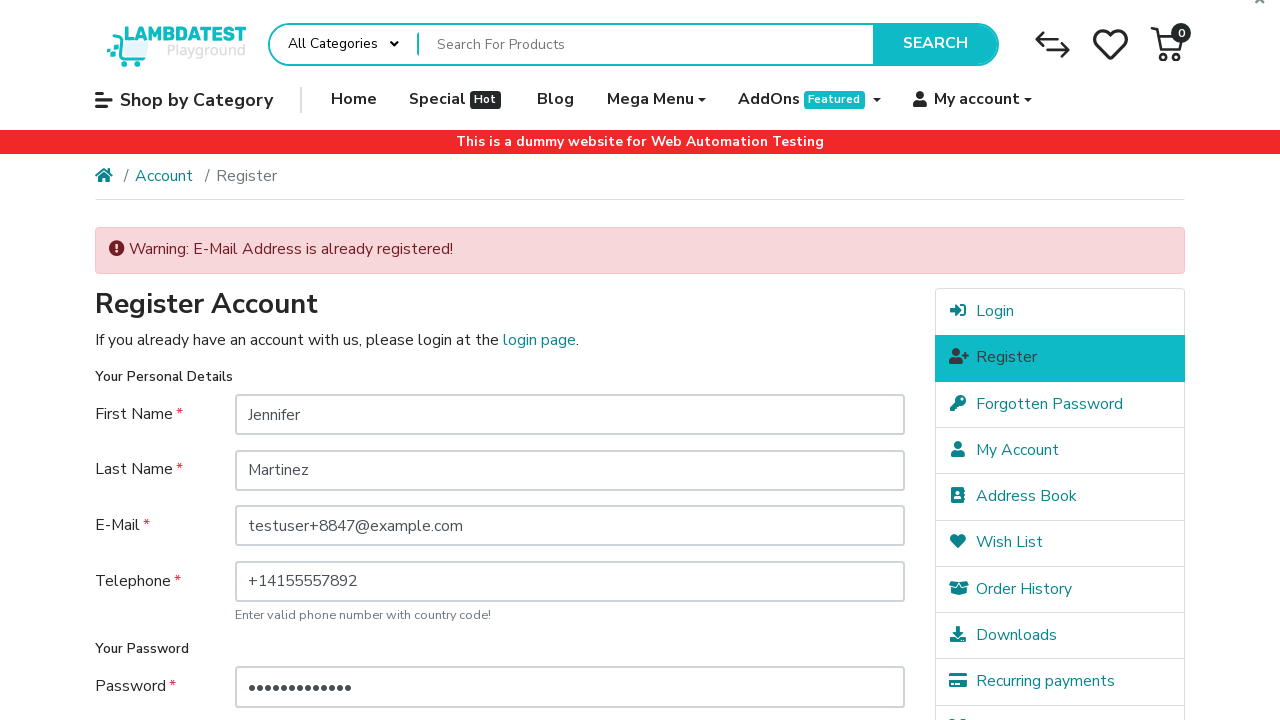